Tests checkbox functionality by navigating to a checkboxes page, locating all checkbox elements, and verifying their checked/selected states using both attribute lookup and isChecked methods.

Starting URL: http://the-internet.herokuapp.com/checkboxes

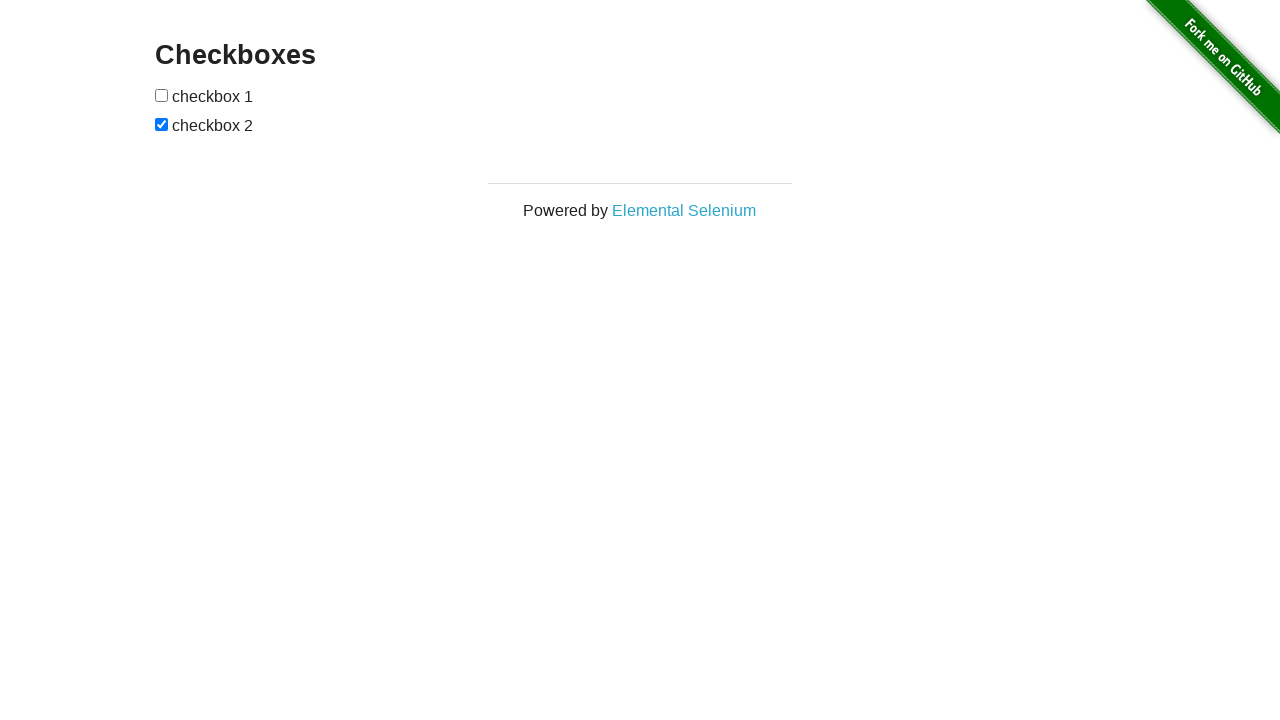

Waited for checkbox elements to be present on the page
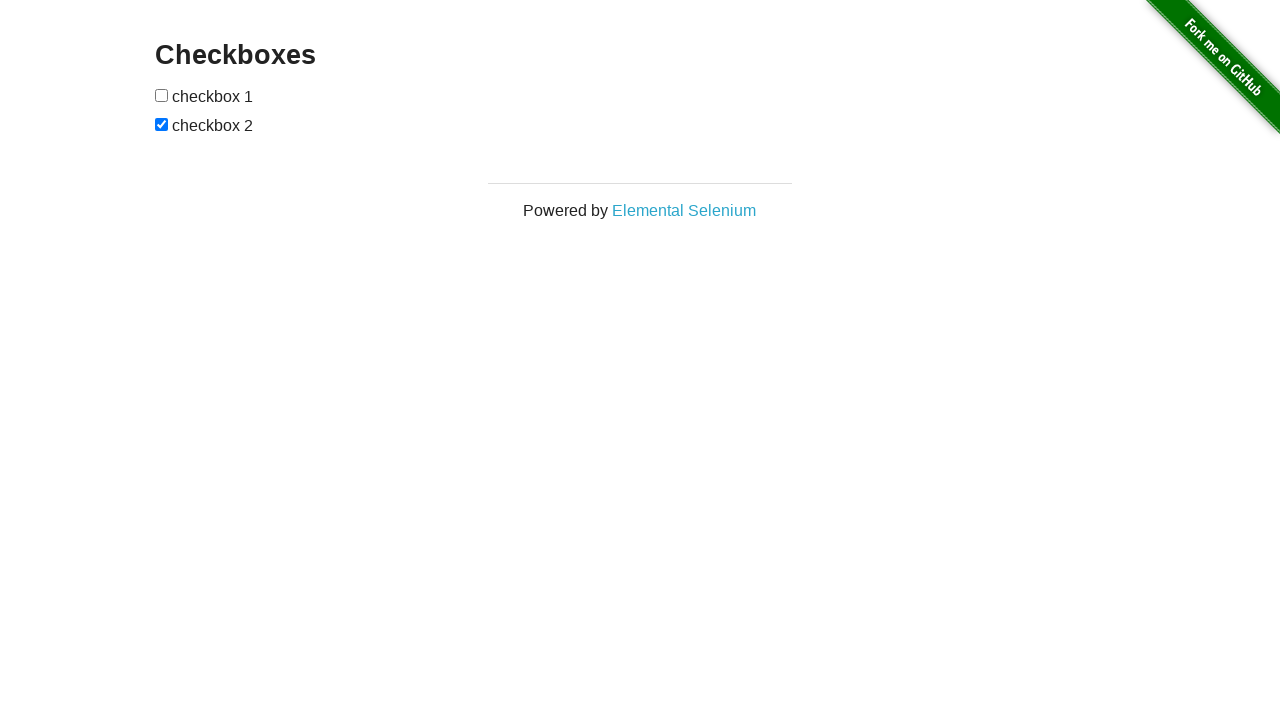

Located all checkbox elements on the page
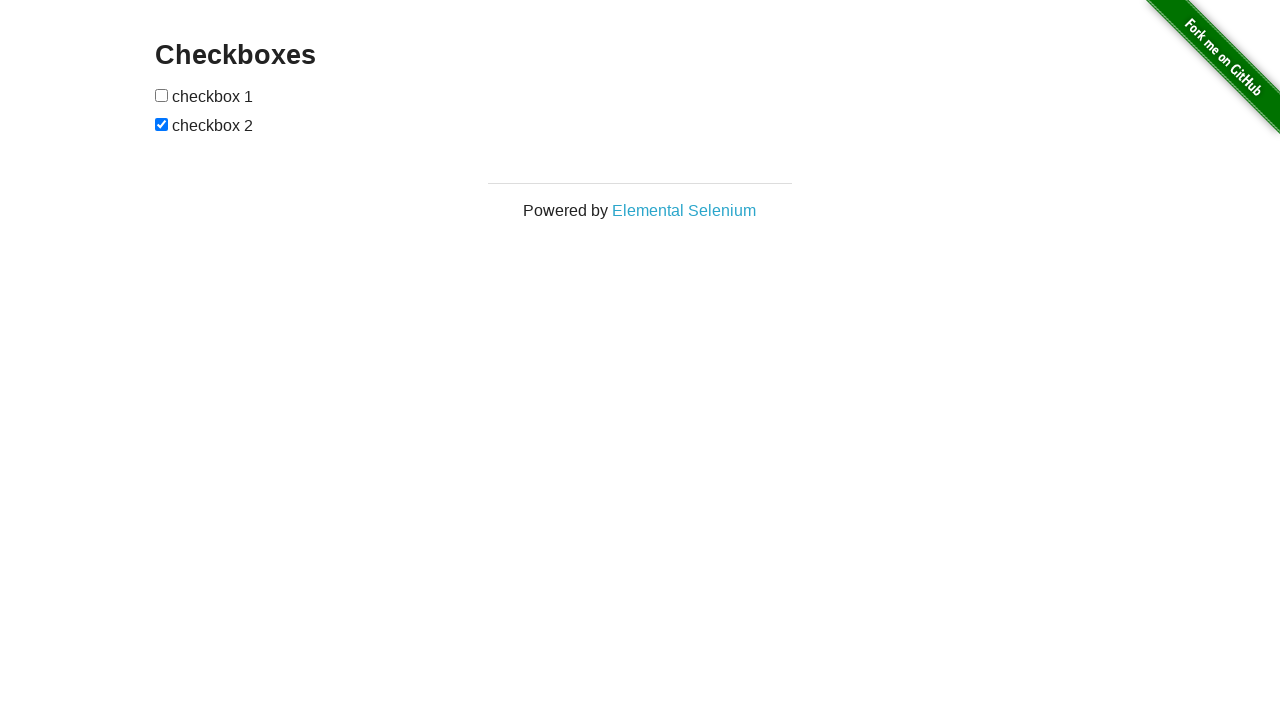

Verified that the second checkbox (index 1) is checked by default
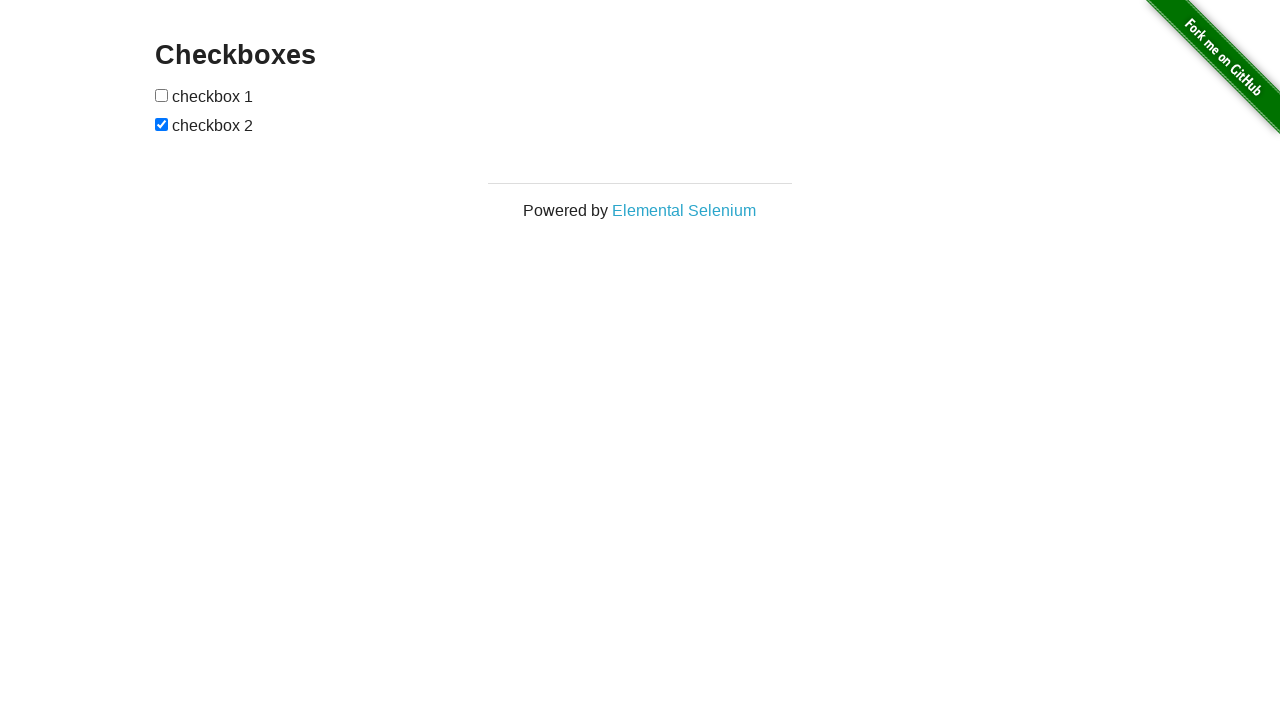

Verified that the first checkbox (index 0) is not checked by default
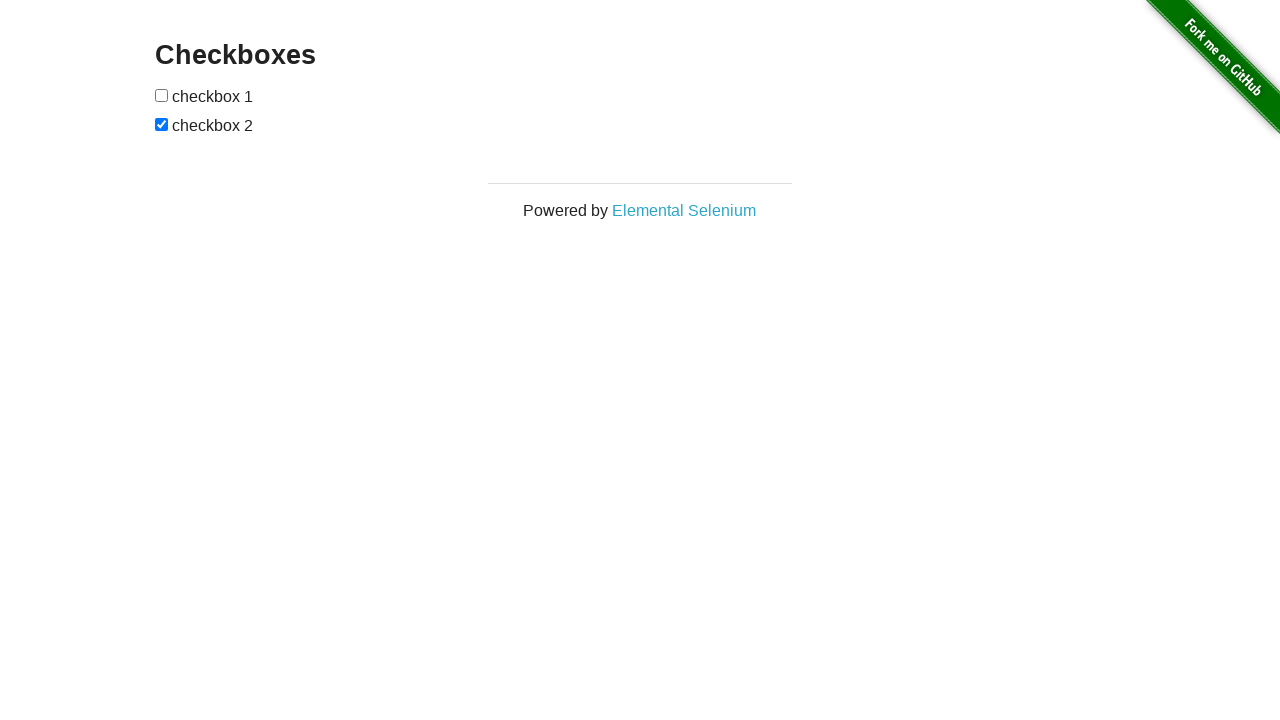

Clicked the first checkbox to check it at (162, 95) on input[type="checkbox"] >> nth=0
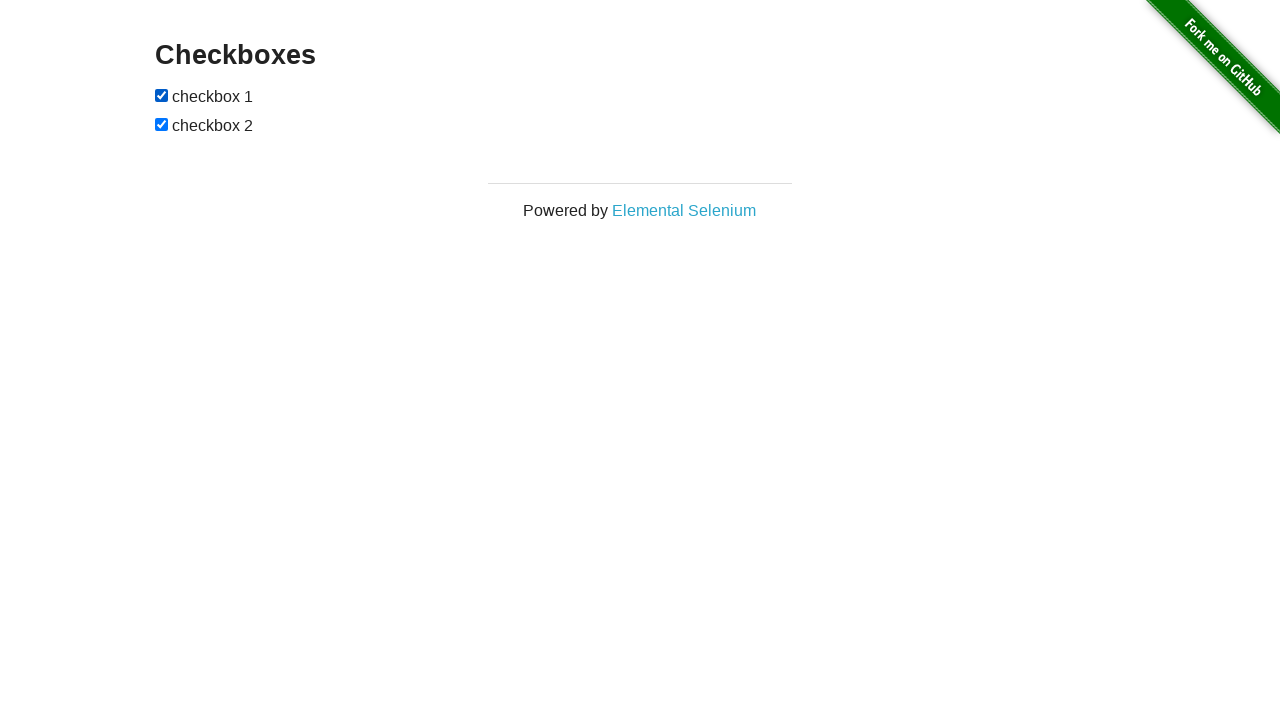

Verified that the first checkbox is now checked after clicking
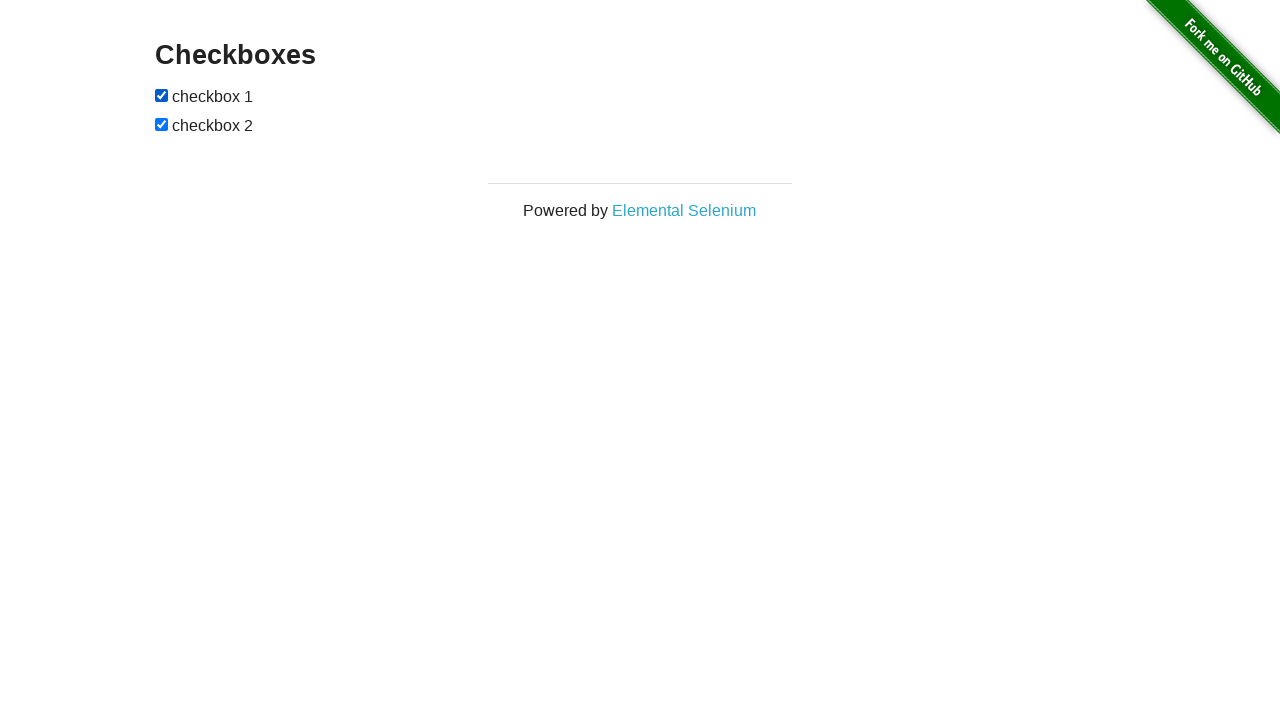

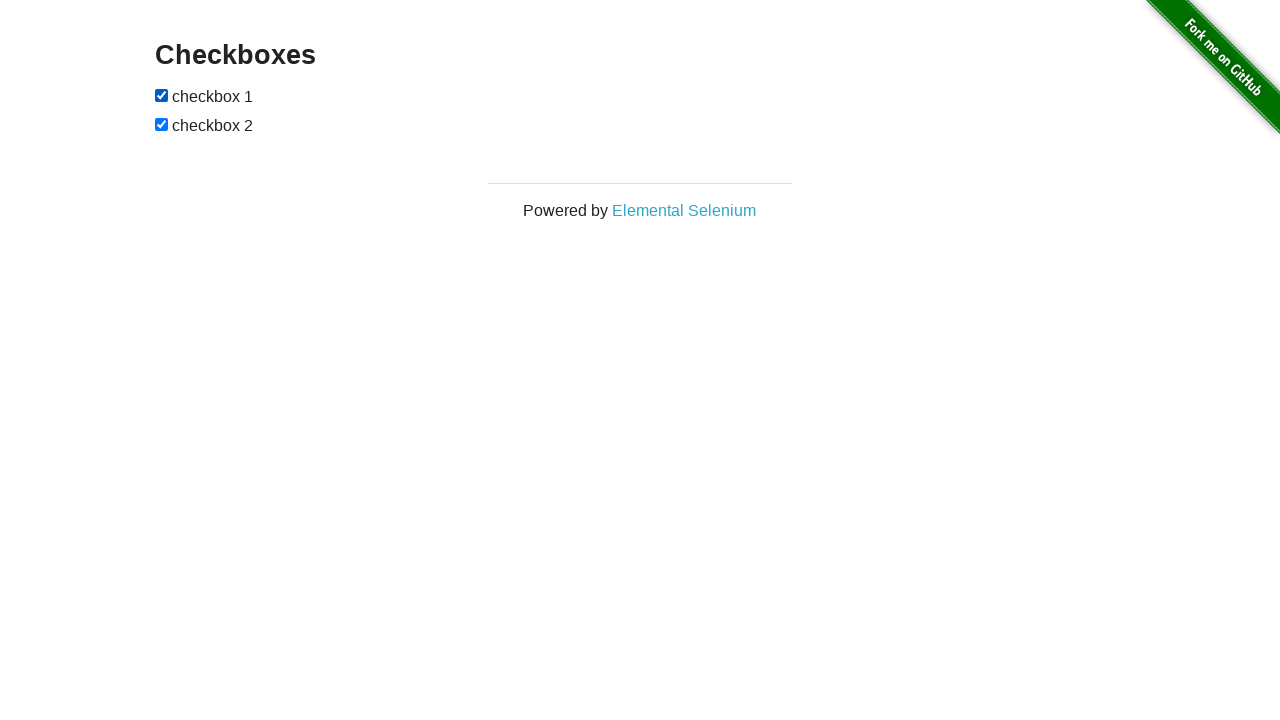